Tests data table sorting without attributes by clicking the dues column header and verifying ascending order

Starting URL: http://the-internet.herokuapp.com/tables

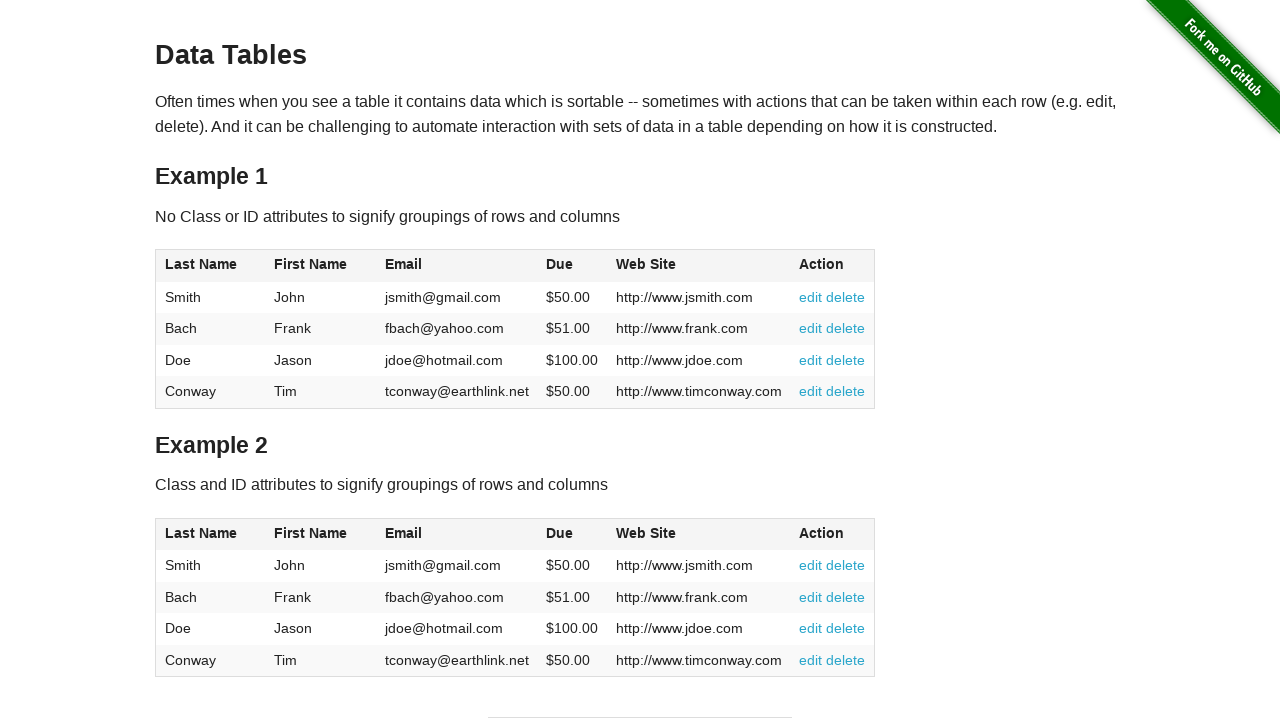

Clicked dues column header to sort table at (572, 266) on #table1 thead tr th:nth-of-type(4)
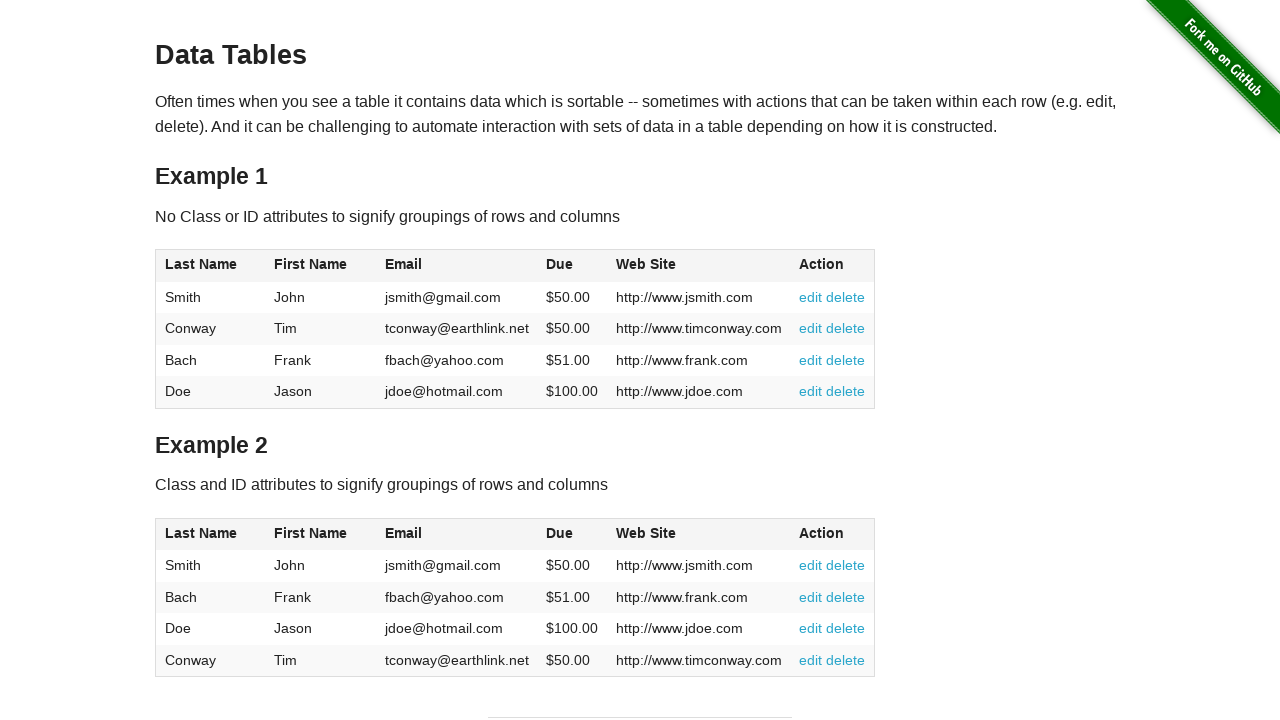

Table data loaded after sorting dues column in ascending order
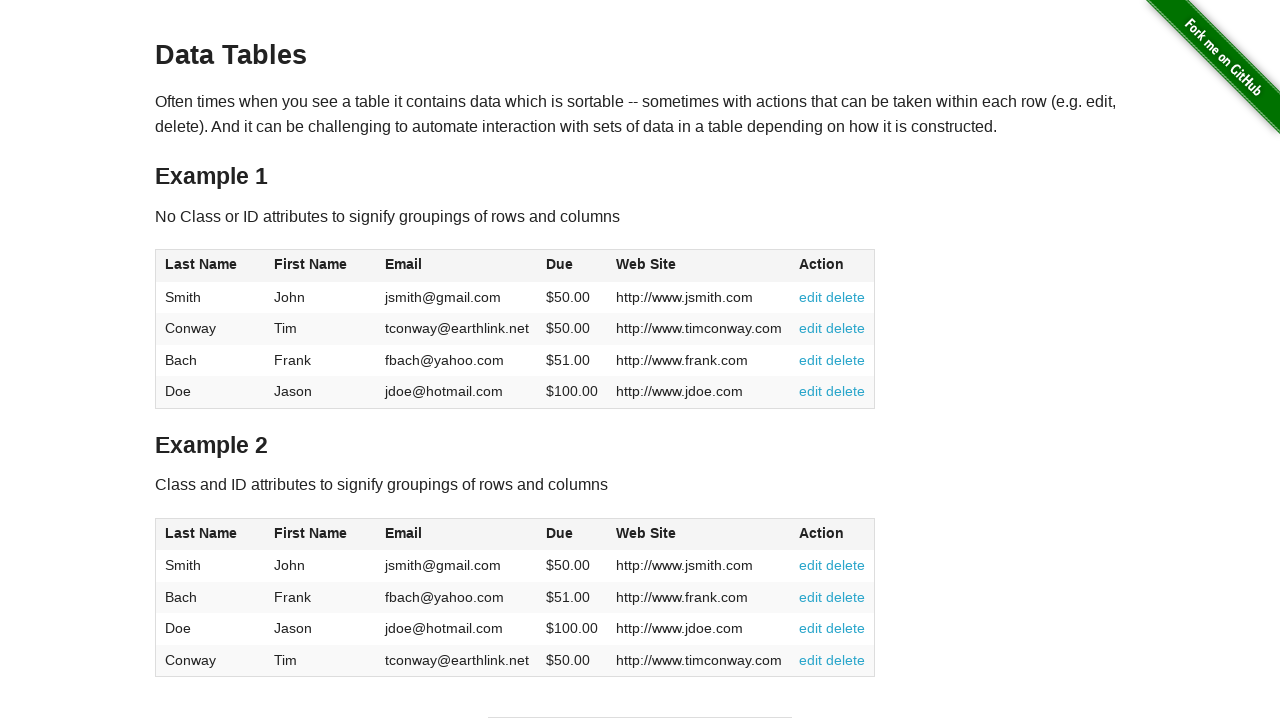

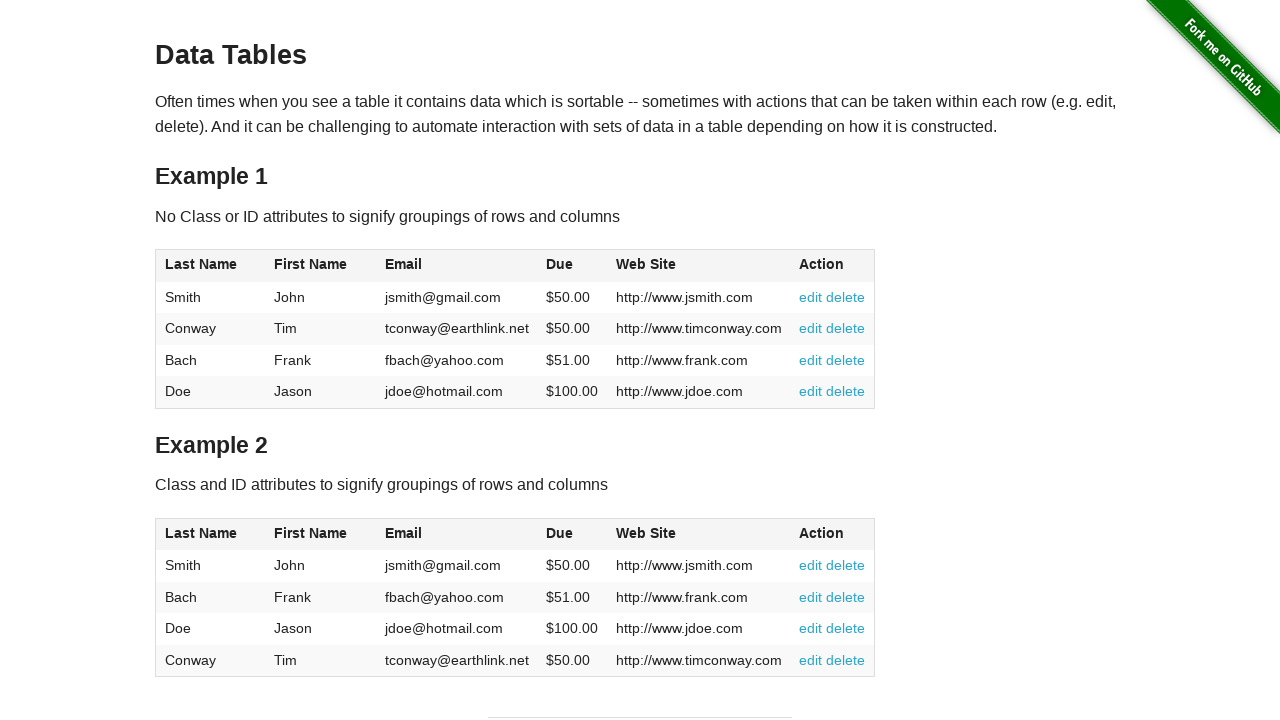